Tests e-commerce functionality by navigating to a product page, adding it to cart, and returning to the homepage

Starting URL: https://www.demoblaze.com/index.html

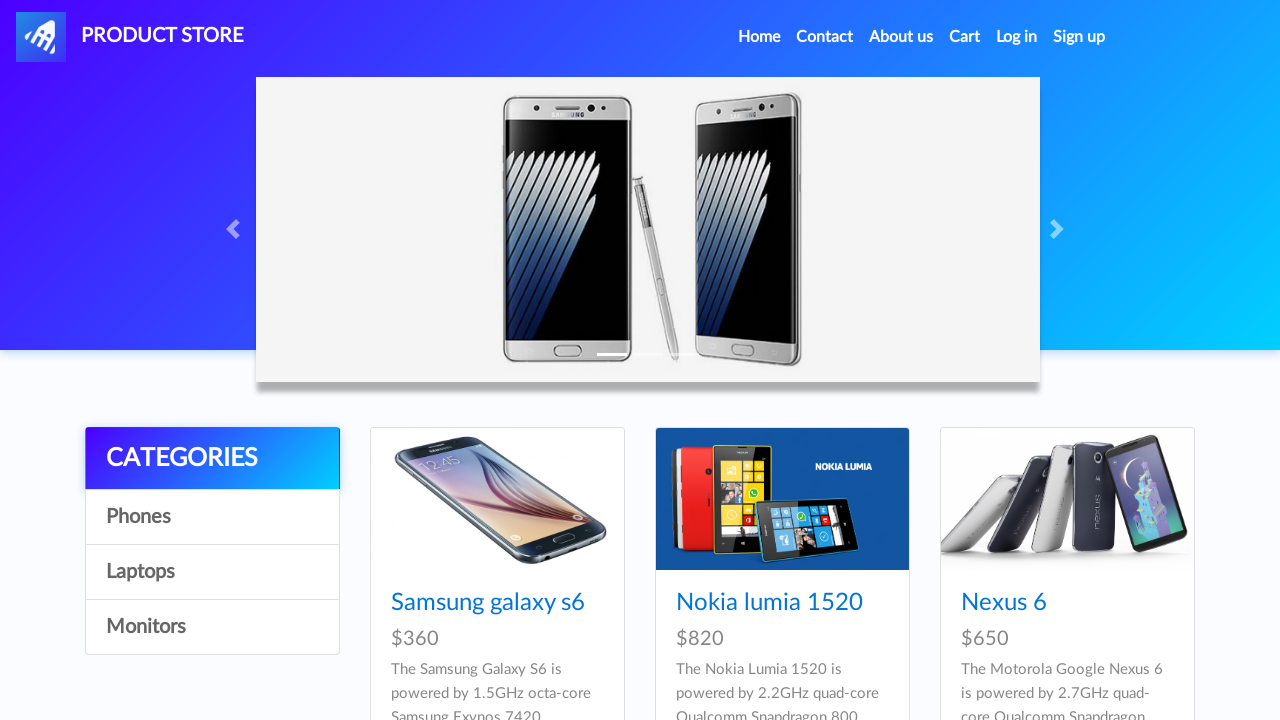

Clicked on Samsung Galaxy S6 product link at (488, 603) on text=Samsung galaxy s6
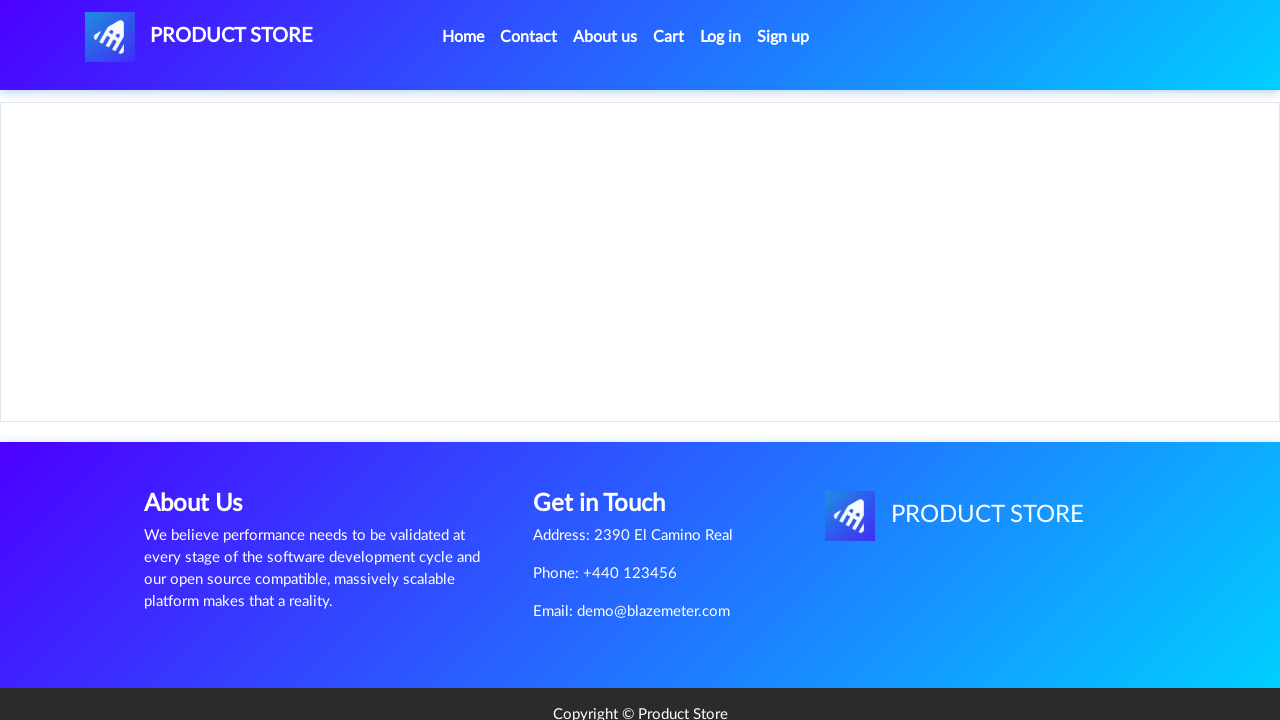

Clicked 'Add to cart' button at (610, 440) on text=Add to cart
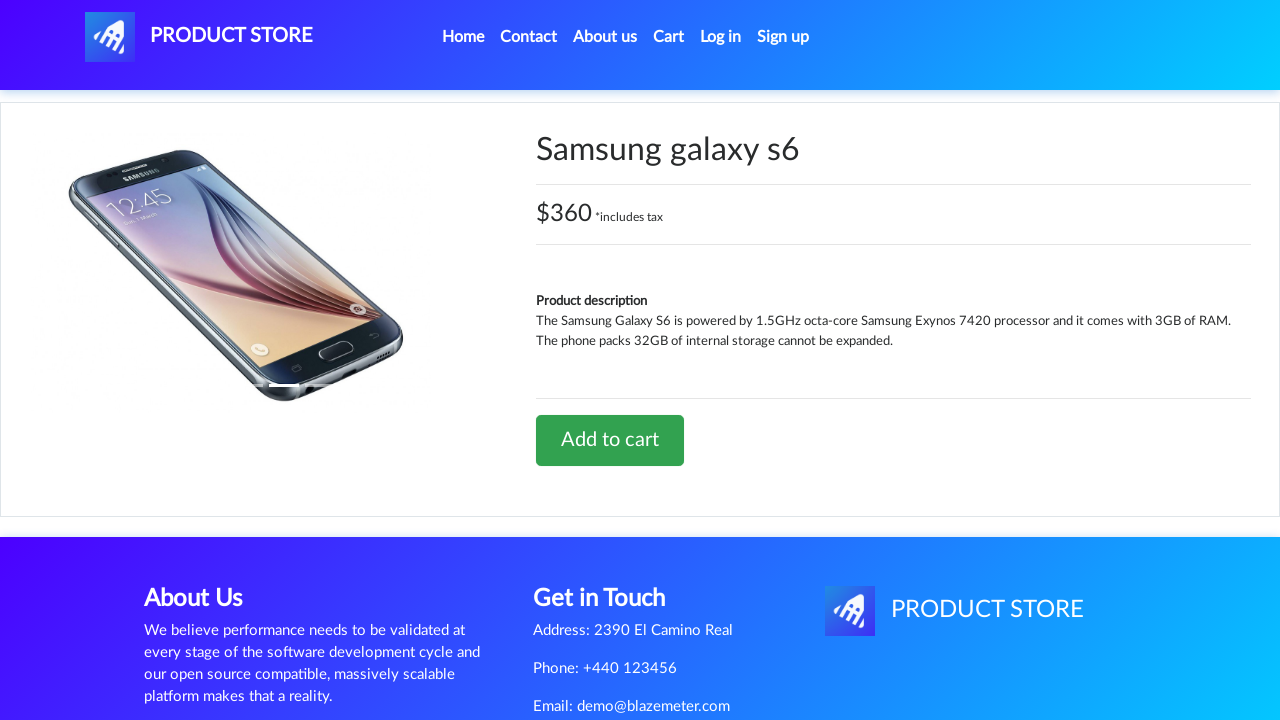

Accepted alert dialog after adding product to cart
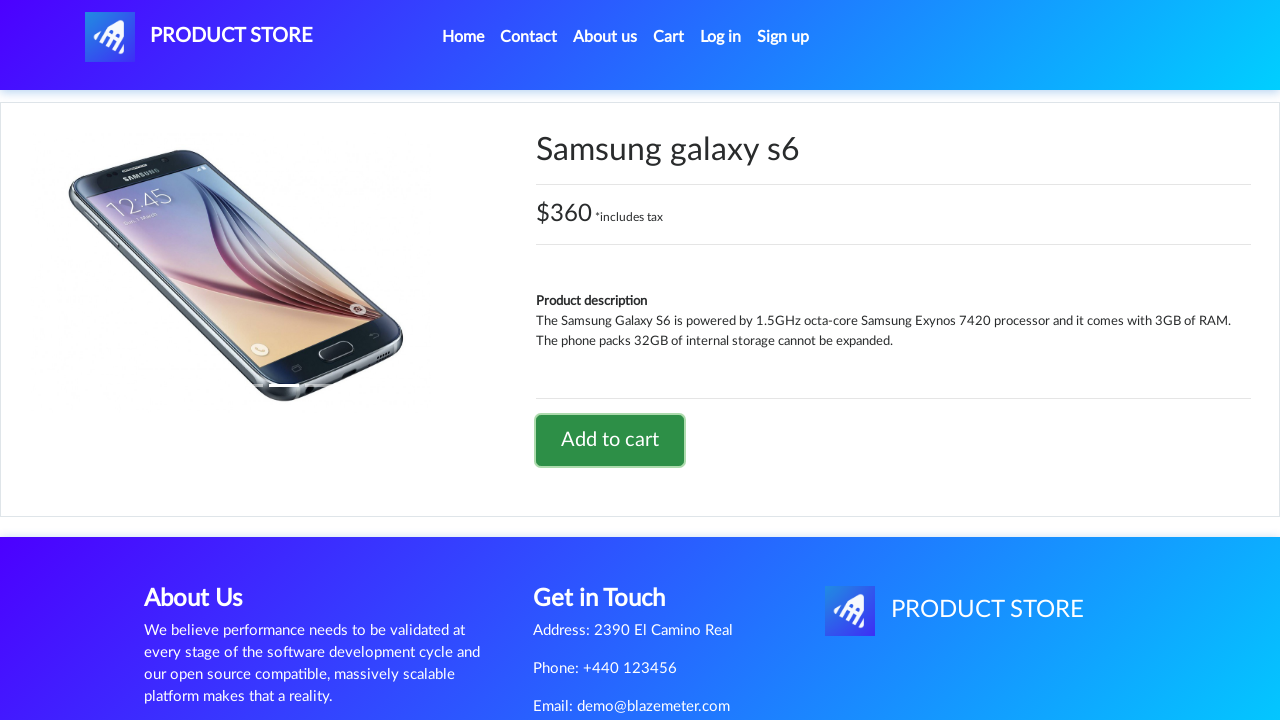

Clicked PRODUCT STORE logo to return to homepage at (199, 37) on #nava
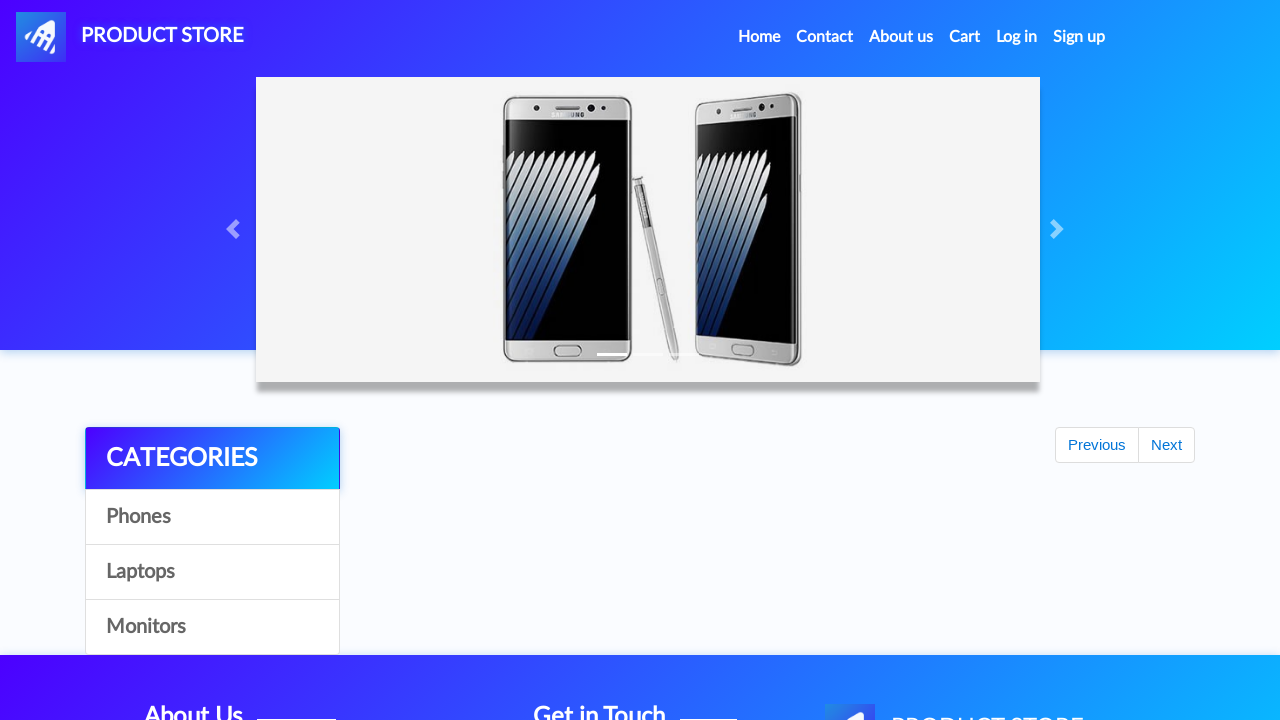

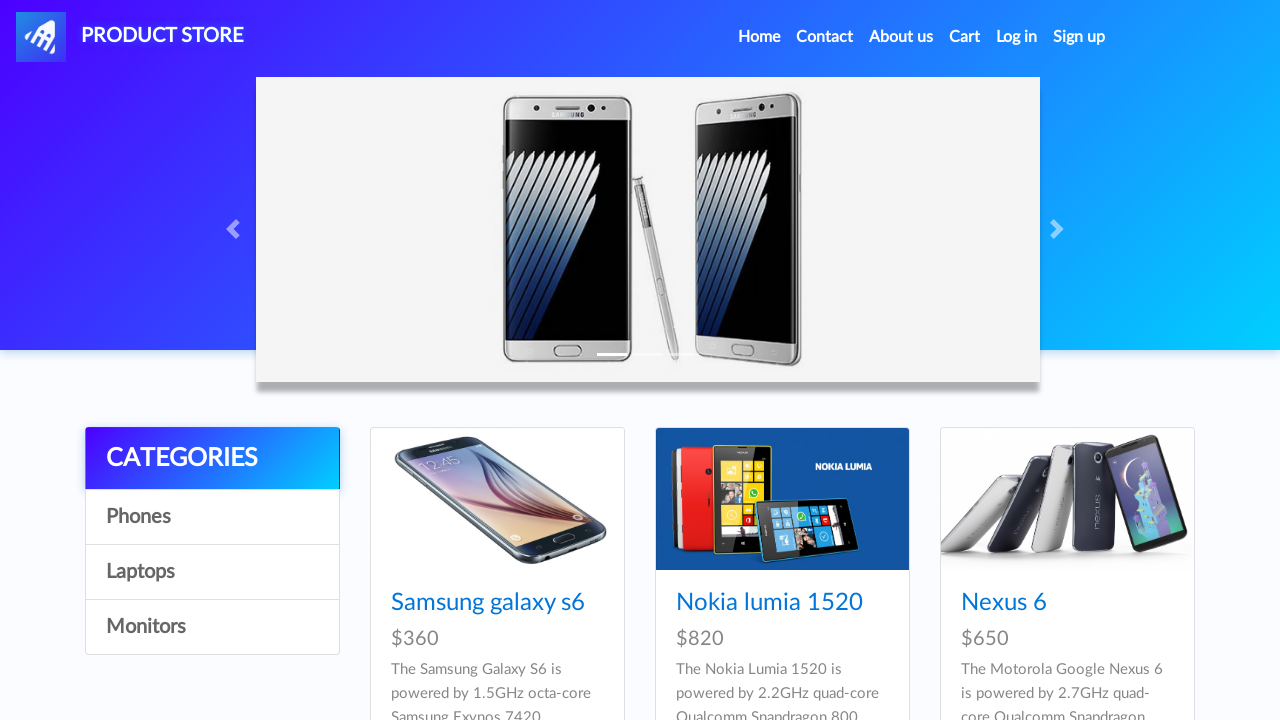